Tests that edits are saved when the input loses focus (blur event)

Starting URL: https://demo.playwright.dev/todomvc

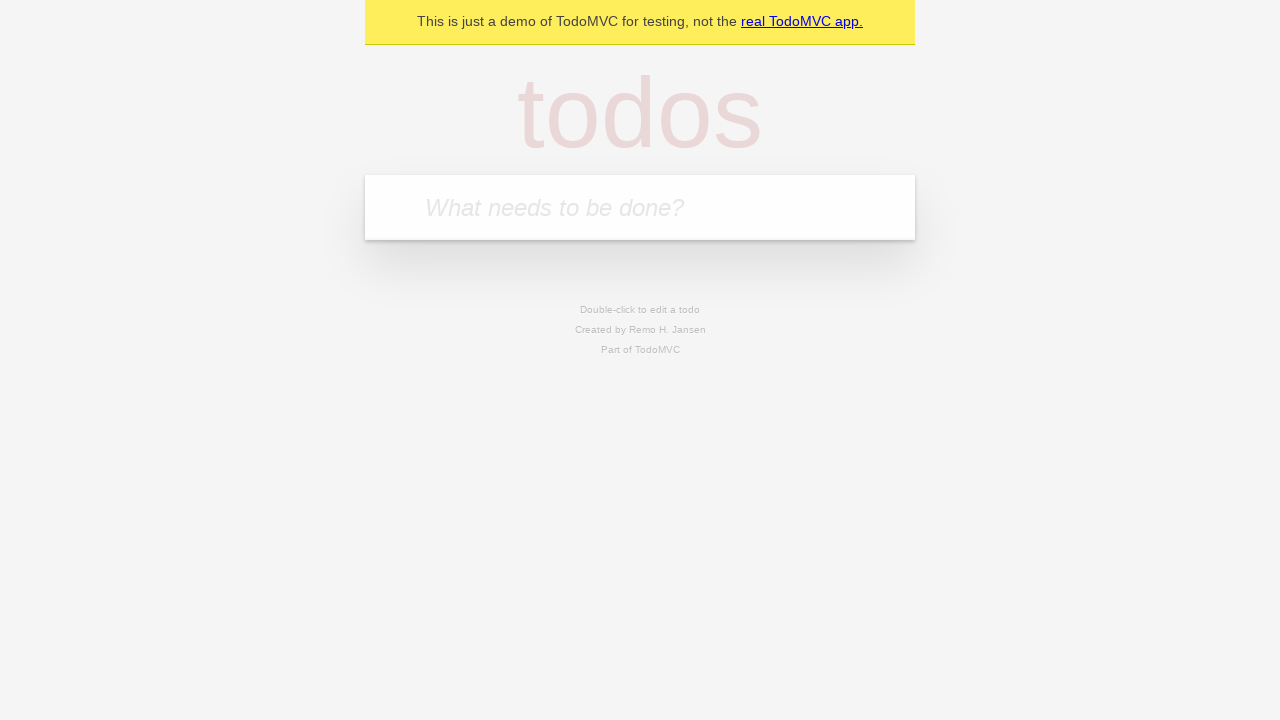

Filled new todo input with 'buy some cheese' on internal:attr=[placeholder="What needs to be done?"i]
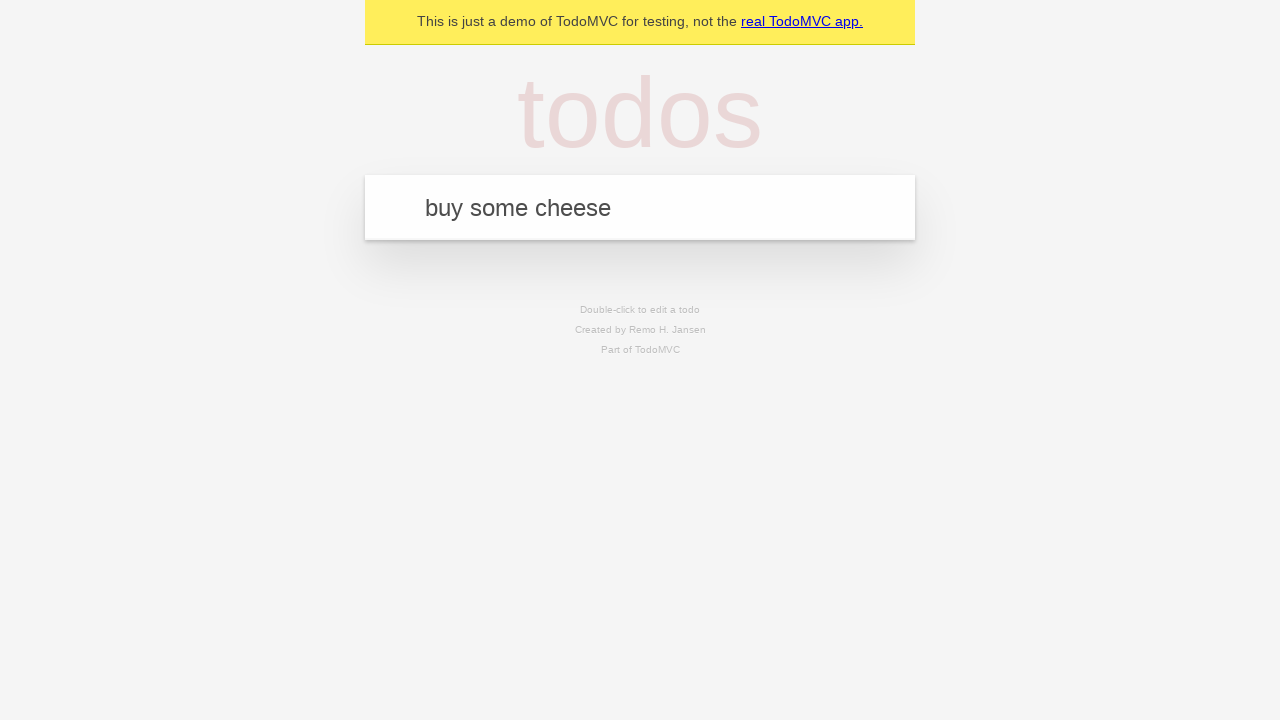

Pressed Enter to create todo: 'buy some cheese' on internal:attr=[placeholder="What needs to be done?"i]
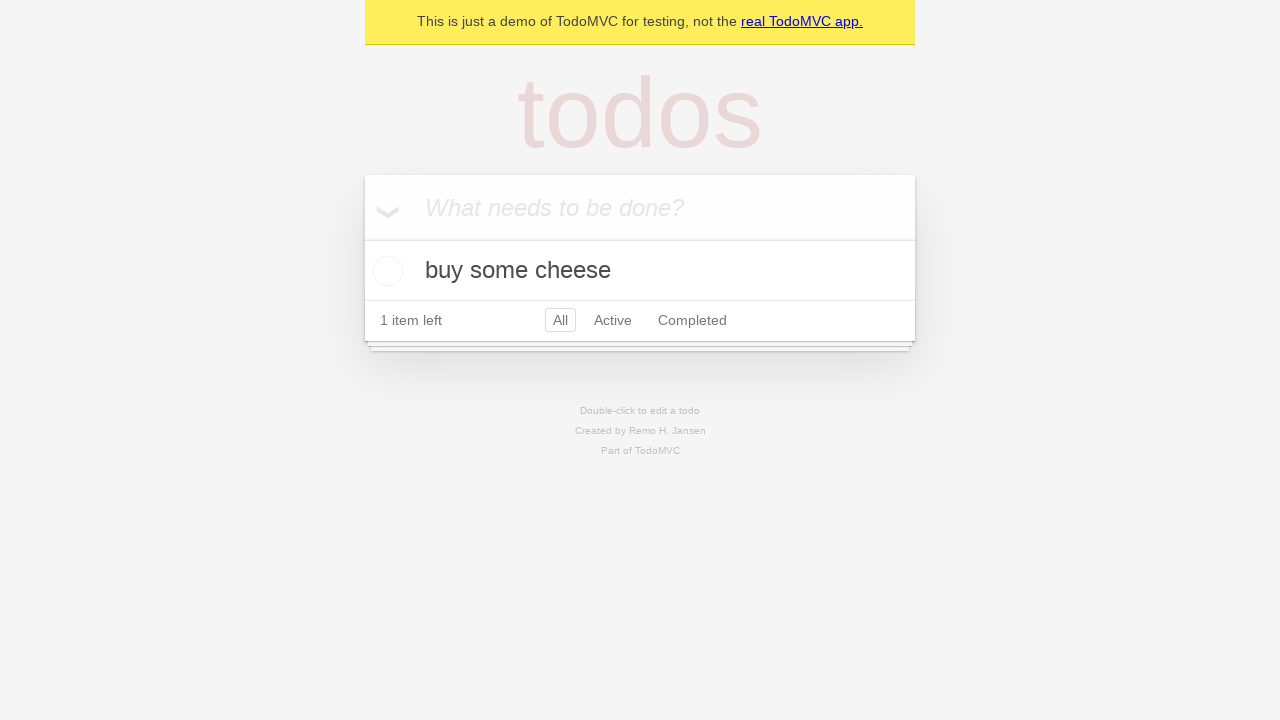

Filled new todo input with 'feed the cat' on internal:attr=[placeholder="What needs to be done?"i]
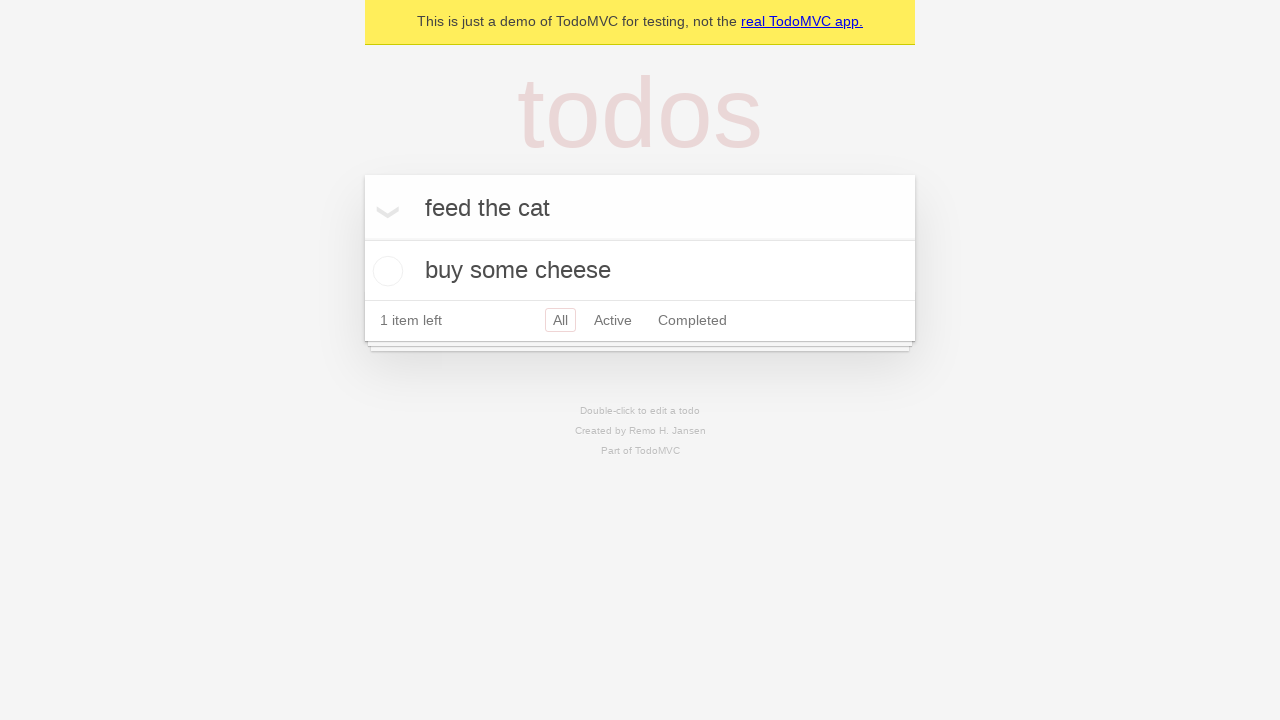

Pressed Enter to create todo: 'feed the cat' on internal:attr=[placeholder="What needs to be done?"i]
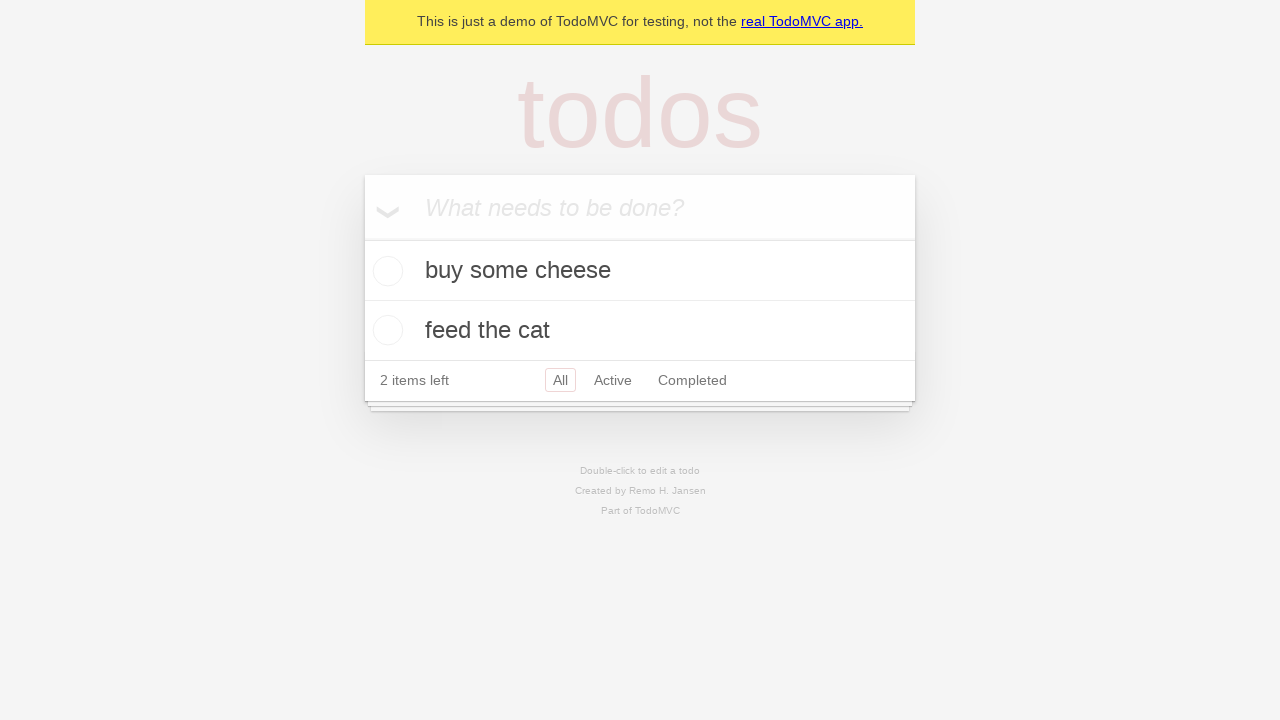

Filled new todo input with 'book a doctors appointment' on internal:attr=[placeholder="What needs to be done?"i]
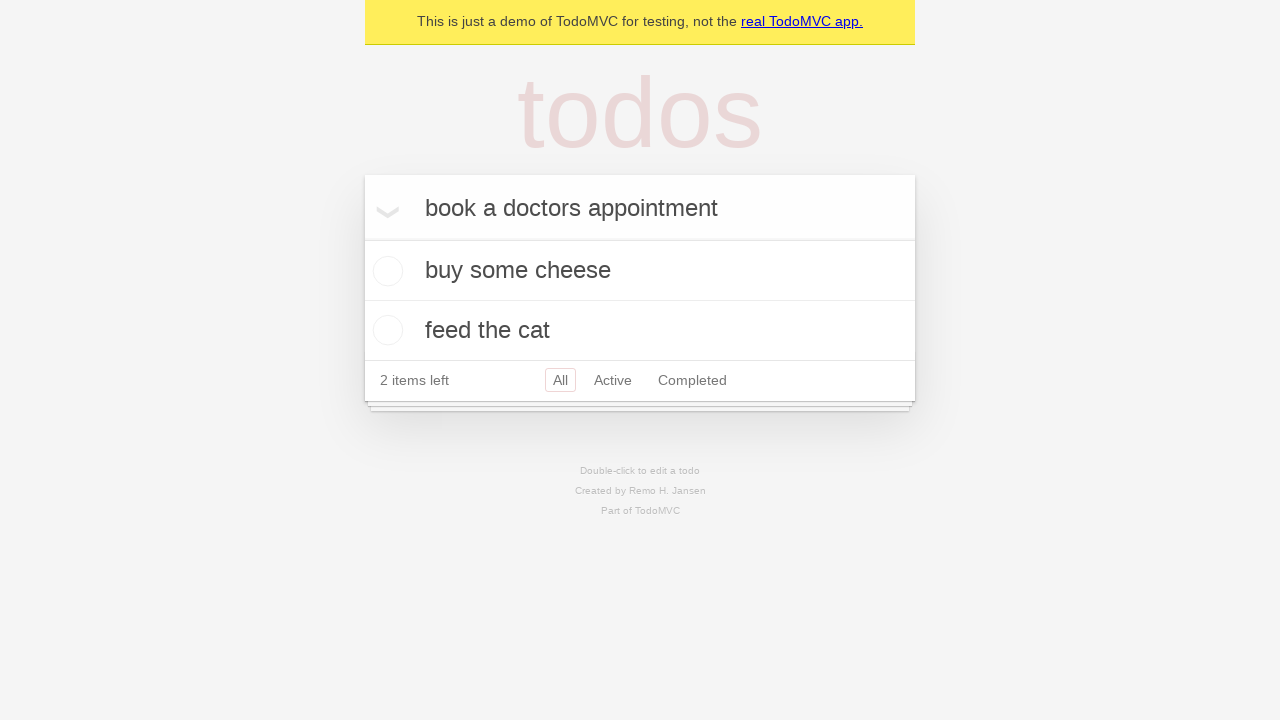

Pressed Enter to create todo: 'book a doctors appointment' on internal:attr=[placeholder="What needs to be done?"i]
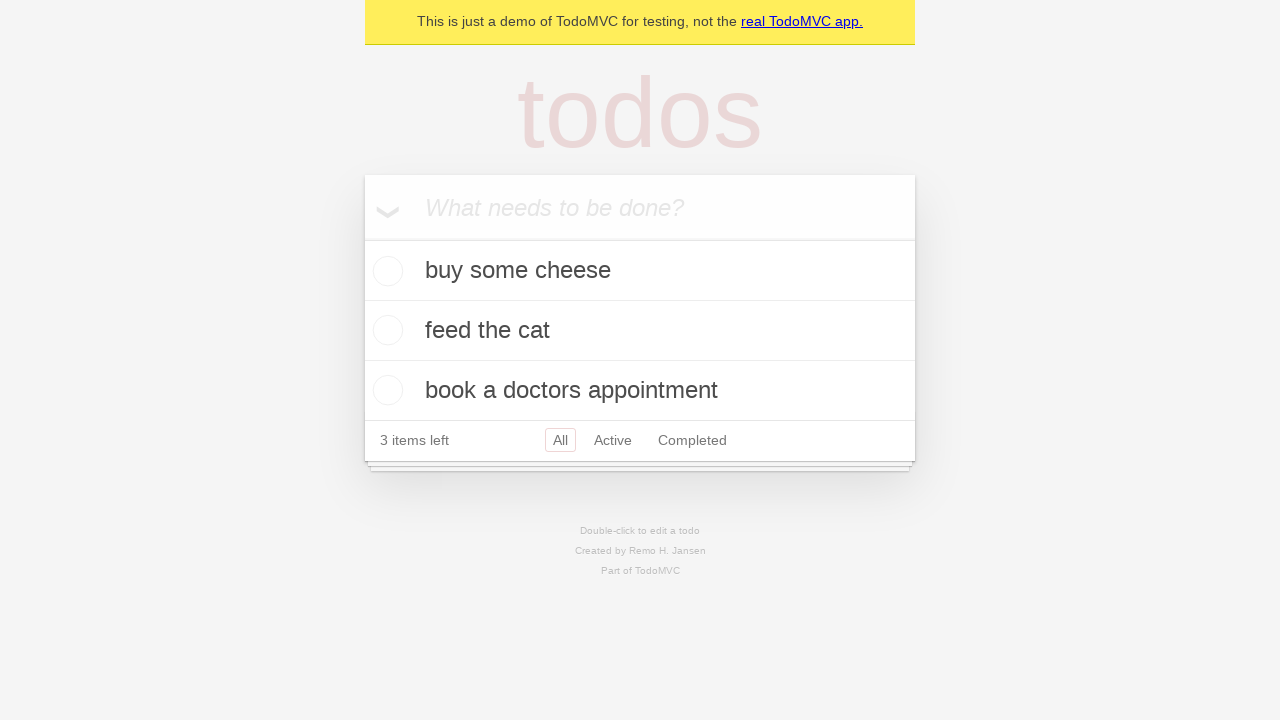

Waited for todo items to load
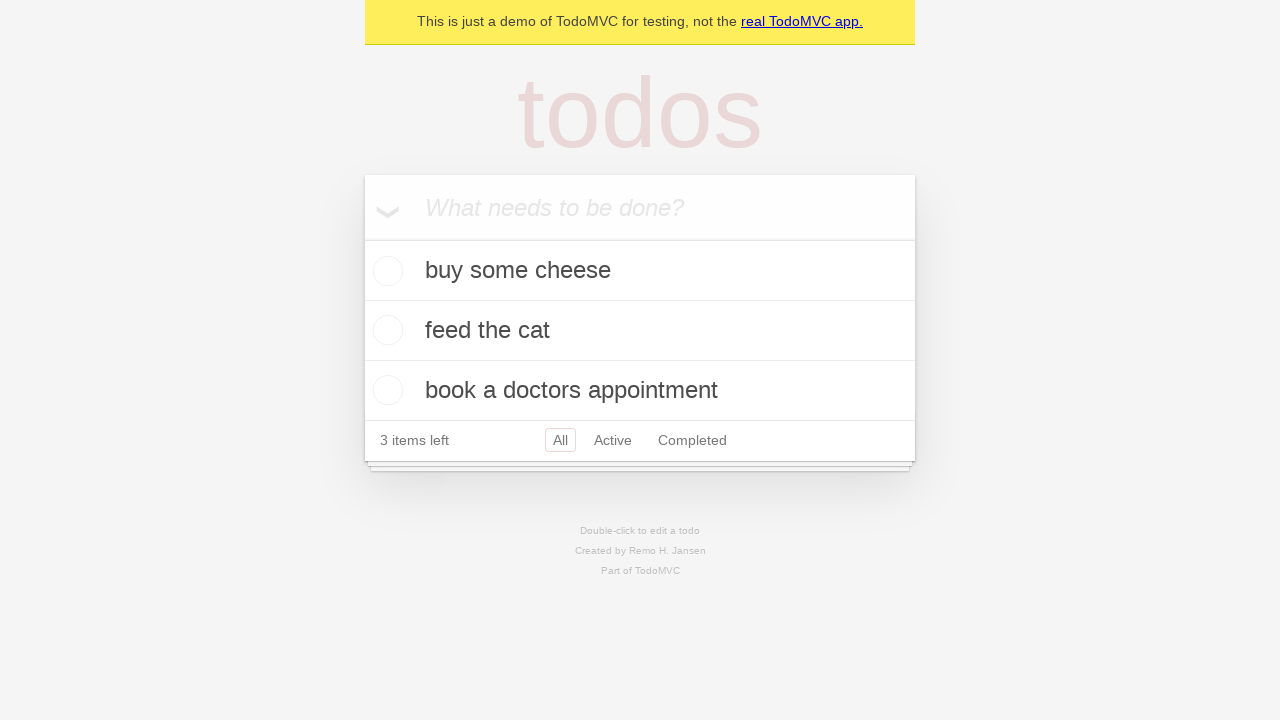

Retrieved all todo items
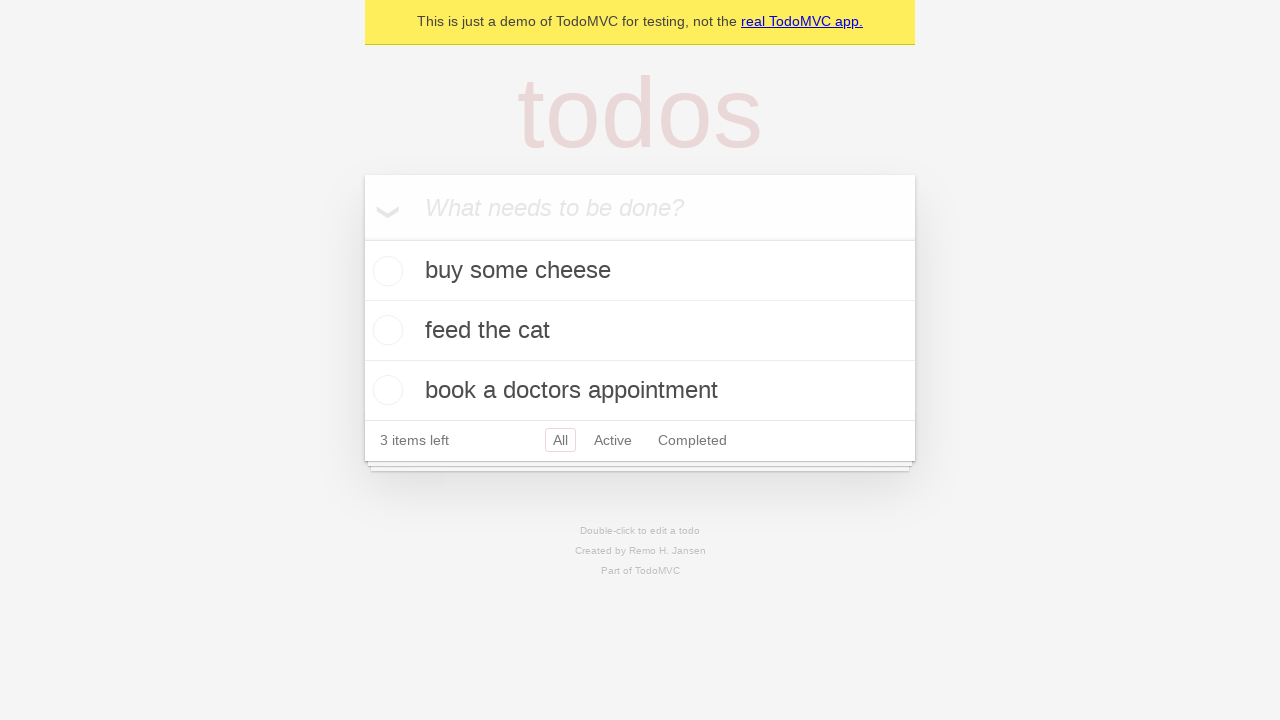

Double-clicked second todo item to enter edit mode at (640, 331) on internal:testid=[data-testid="todo-item"s] >> nth=1
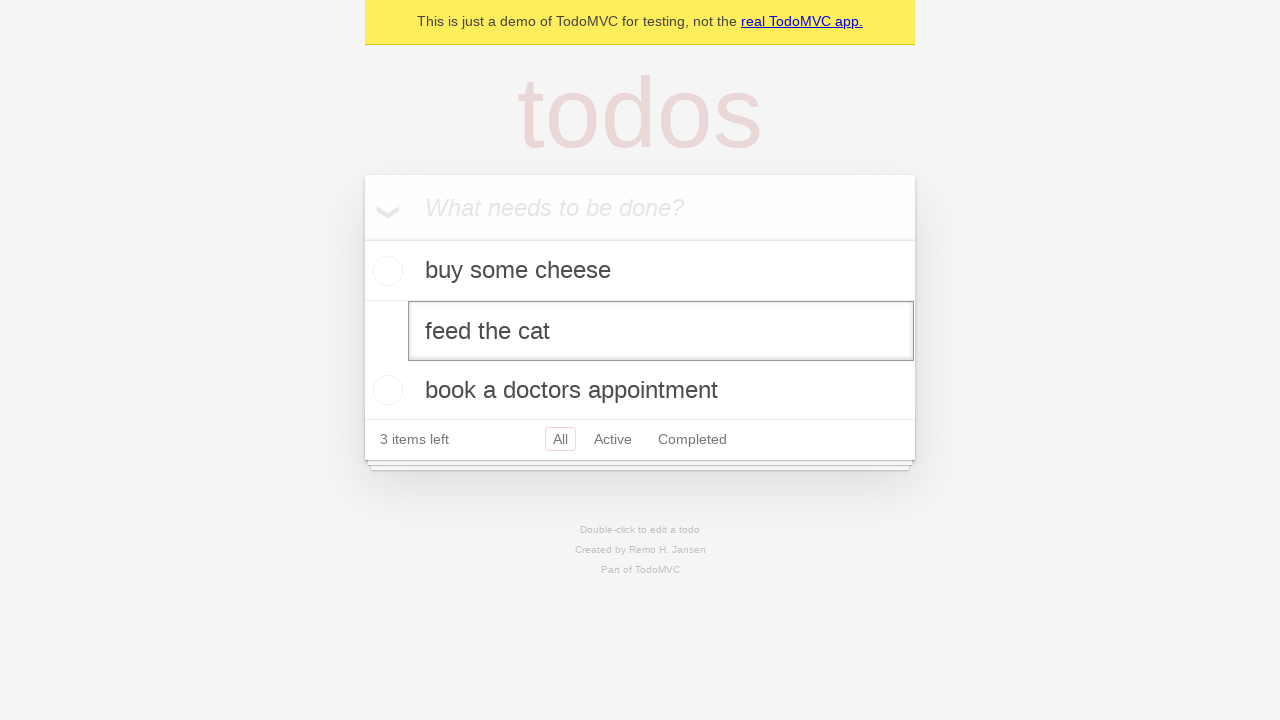

Filled edit textbox with 'buy some sausages' on internal:testid=[data-testid="todo-item"s] >> nth=1 >> internal:role=textbox[nam
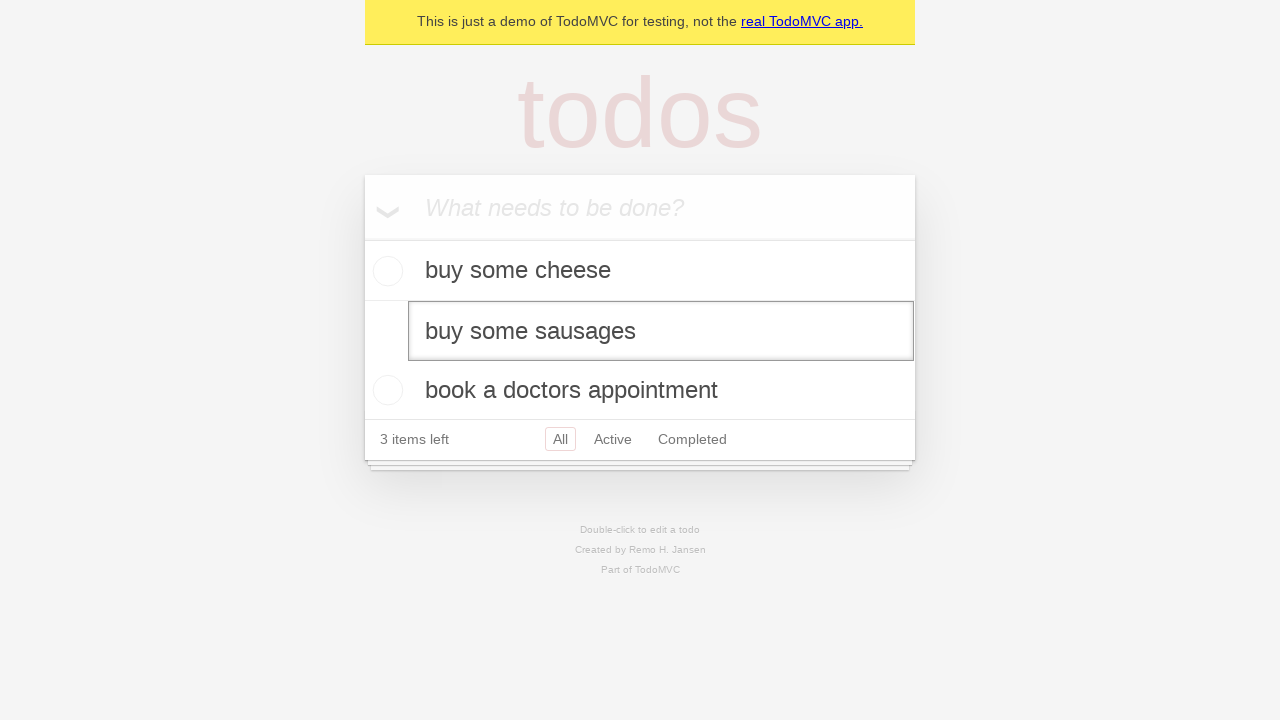

Dispatched blur event on edit textbox to save changes
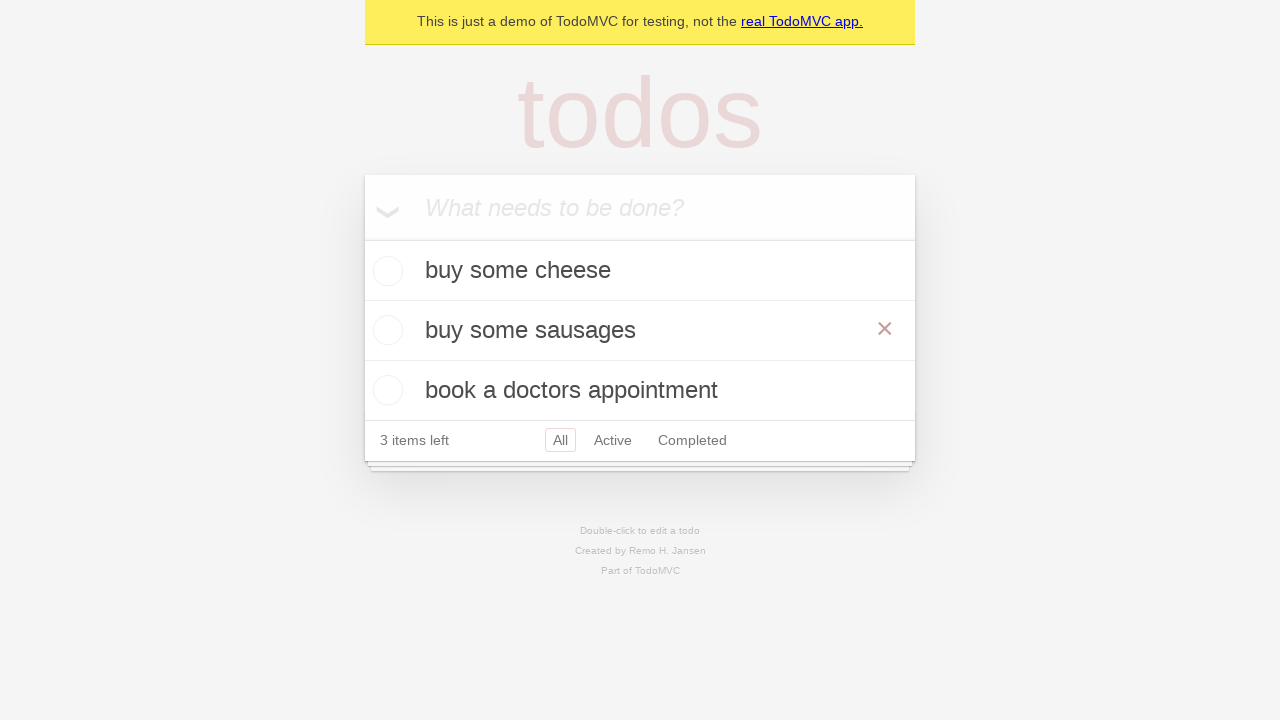

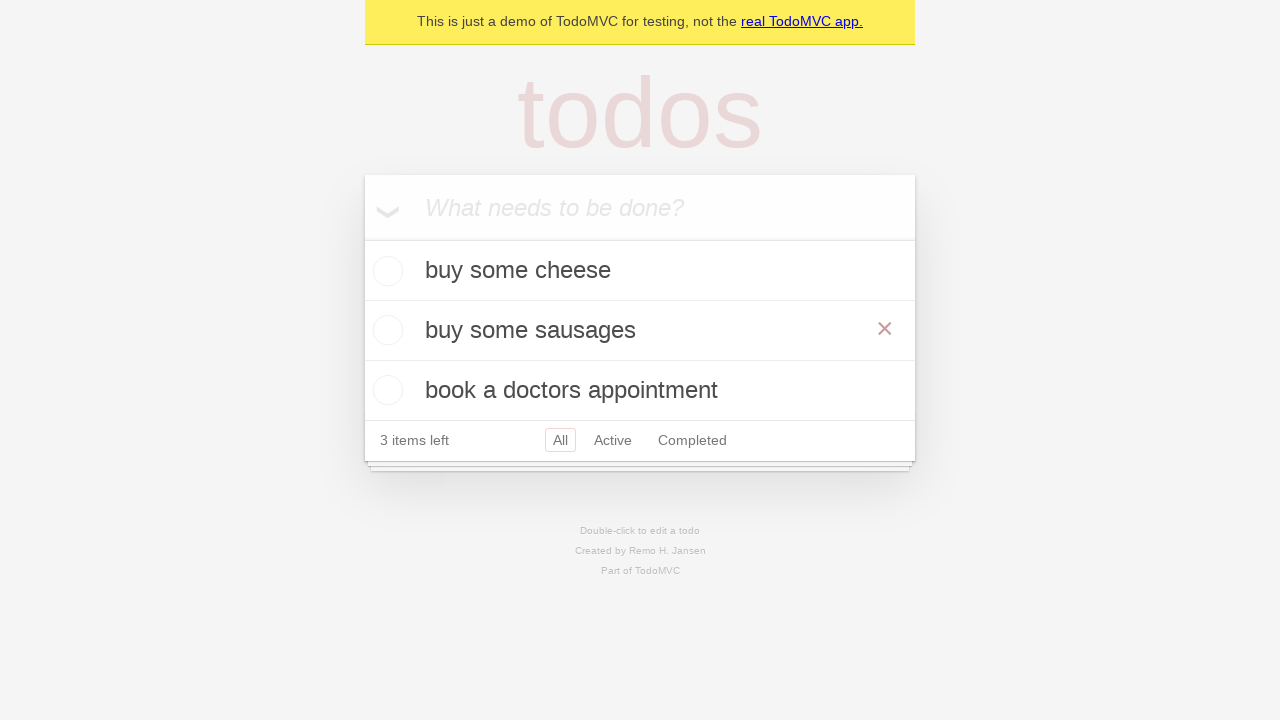